Tests multi-select dropdown by selecting all language options one by one, then deselecting all options

Starting URL: https://practice.cydeo.com/dropdown

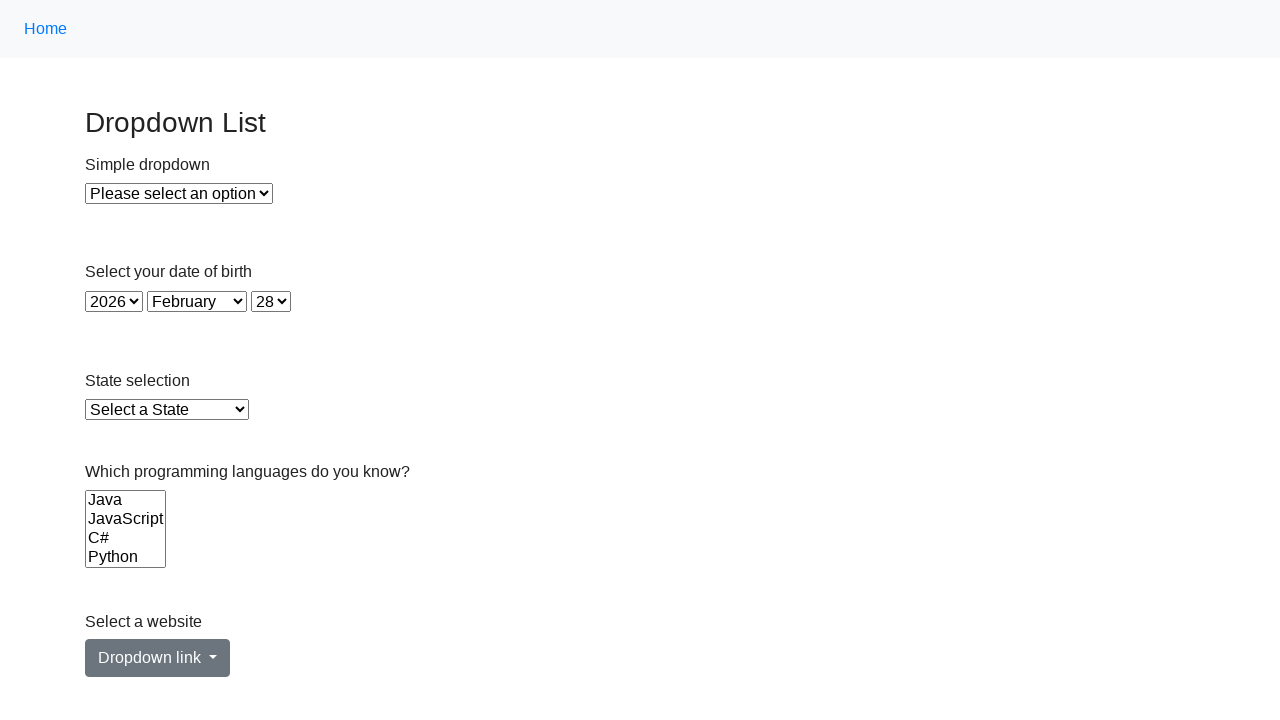

Located the multi-select languages dropdown
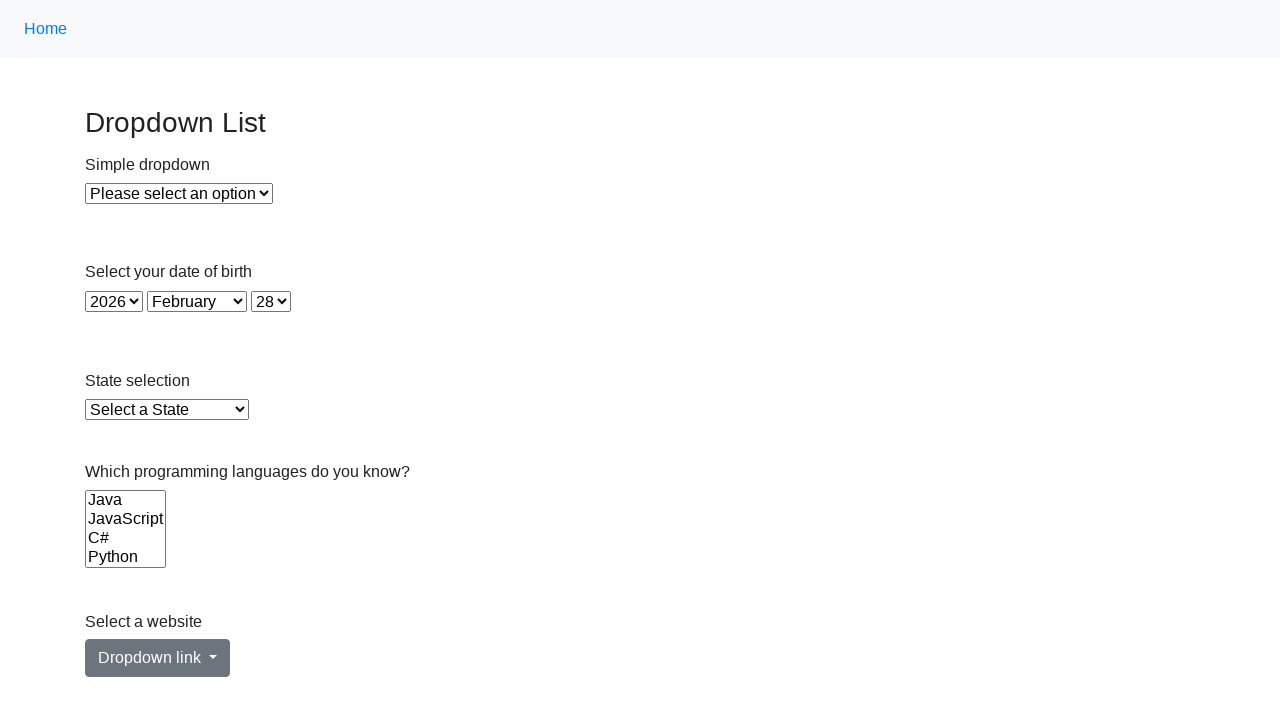

Located all option elements in the dropdown
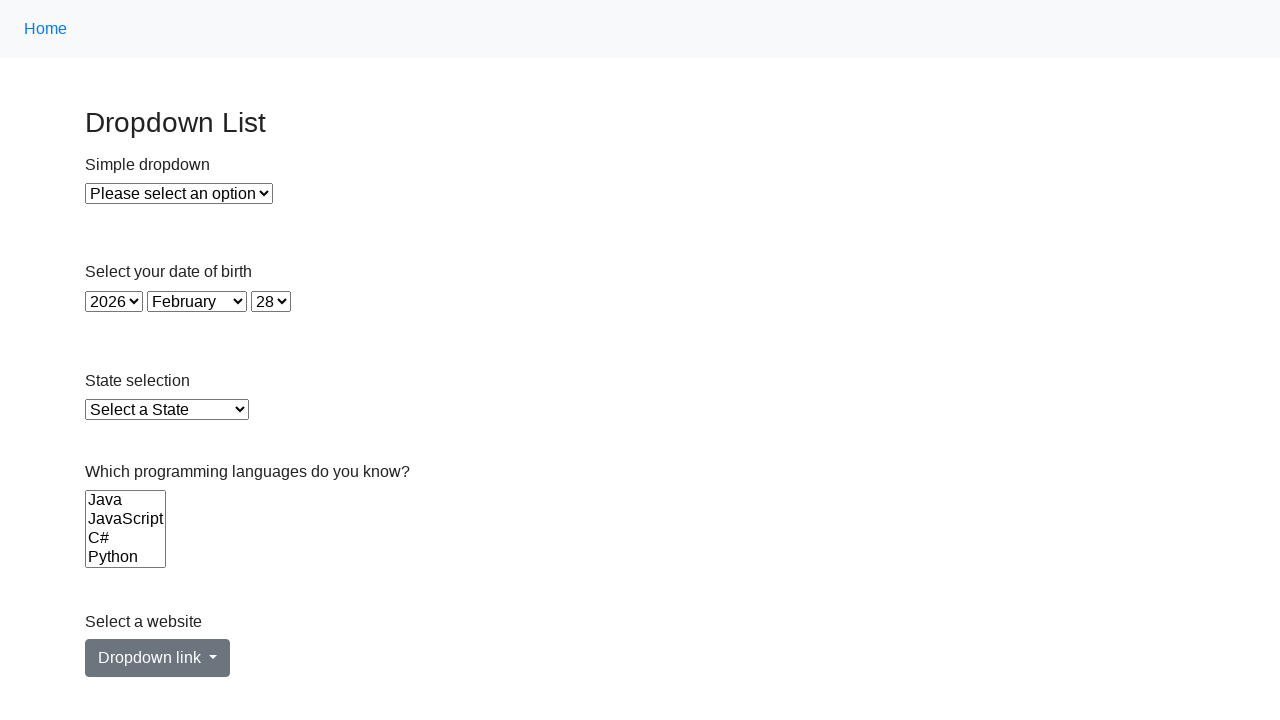

Retrieved option count: 6 options available
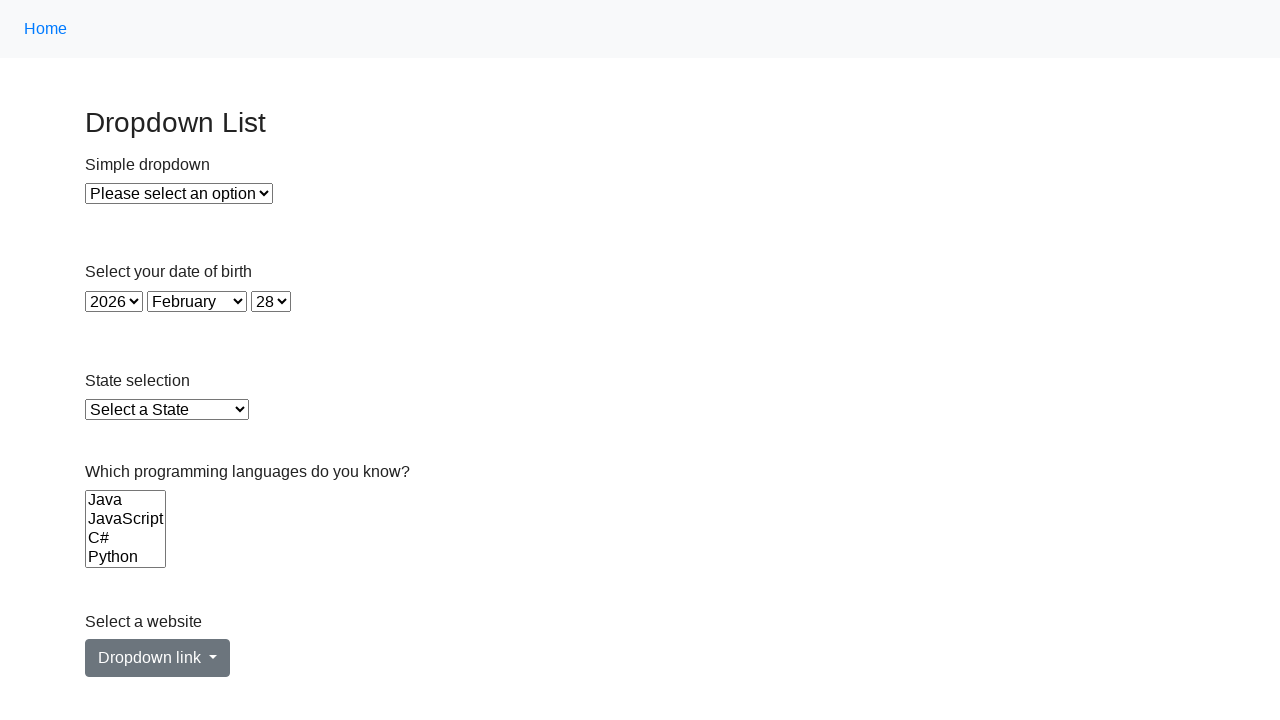

Retrieved value attribute from option 0: 'java'
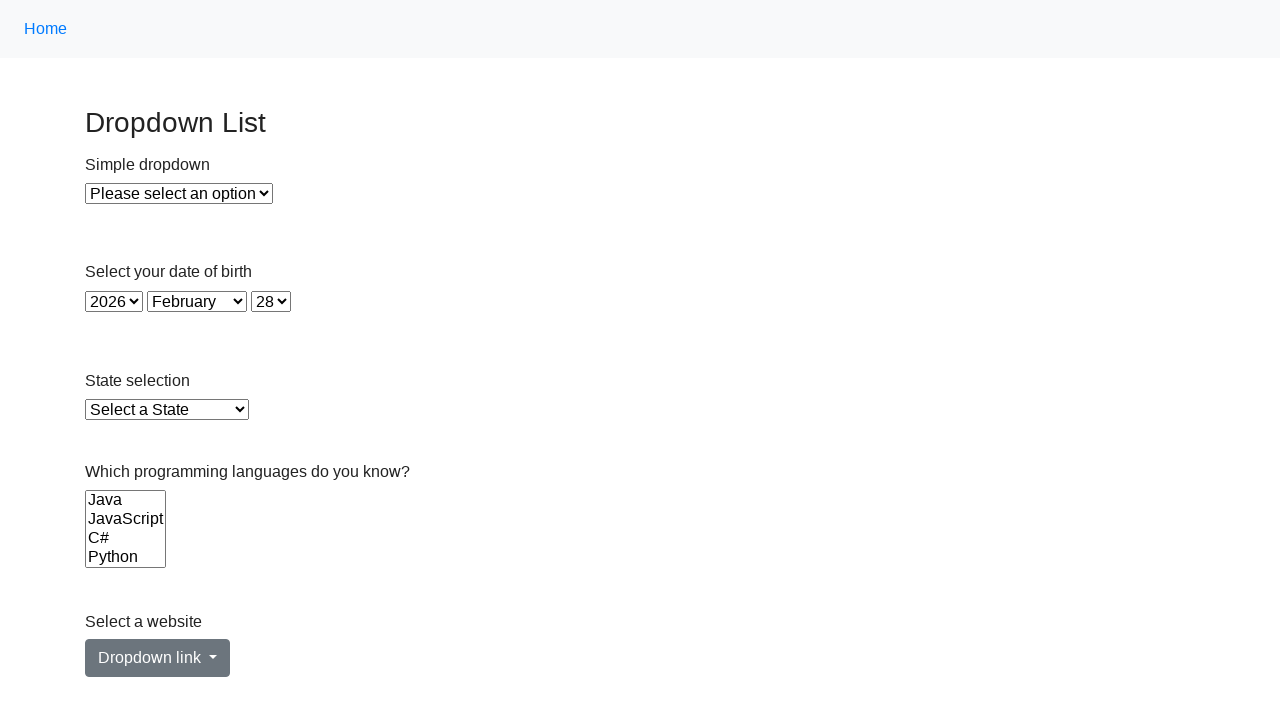

Selected language option with value 'java' on select[name='Languages']
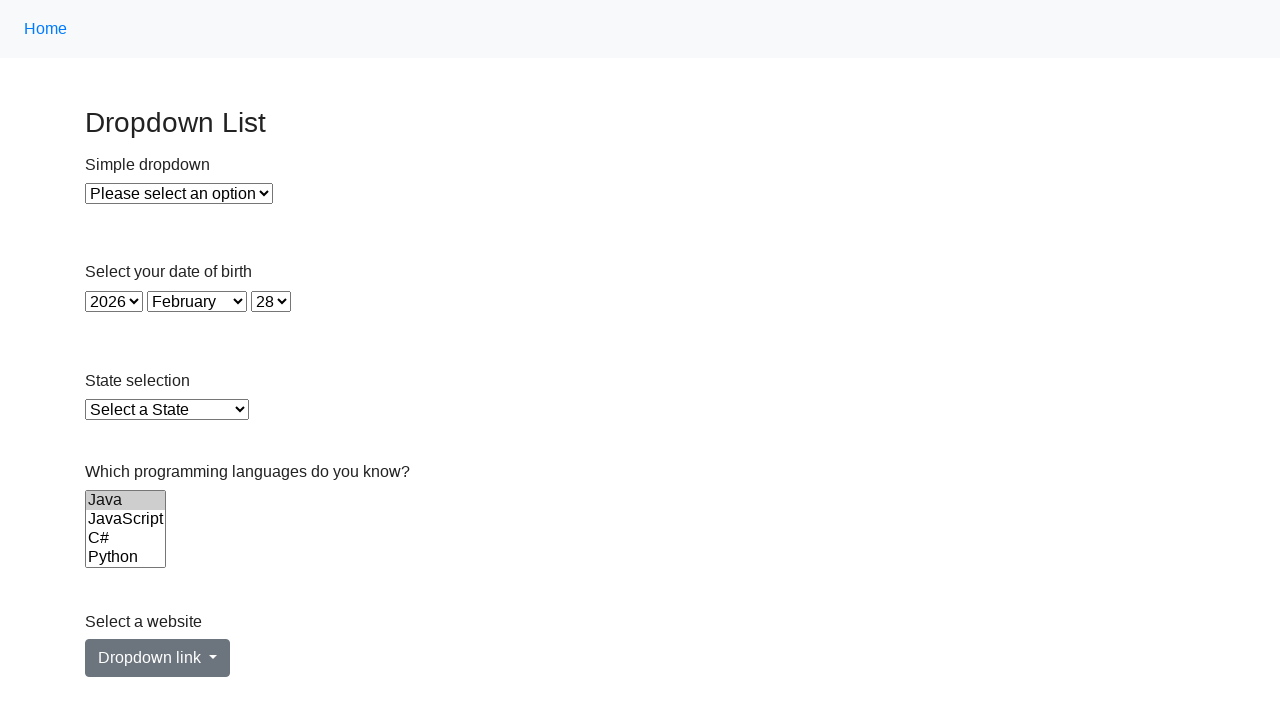

Retrieved value attribute from option 1: 'js'
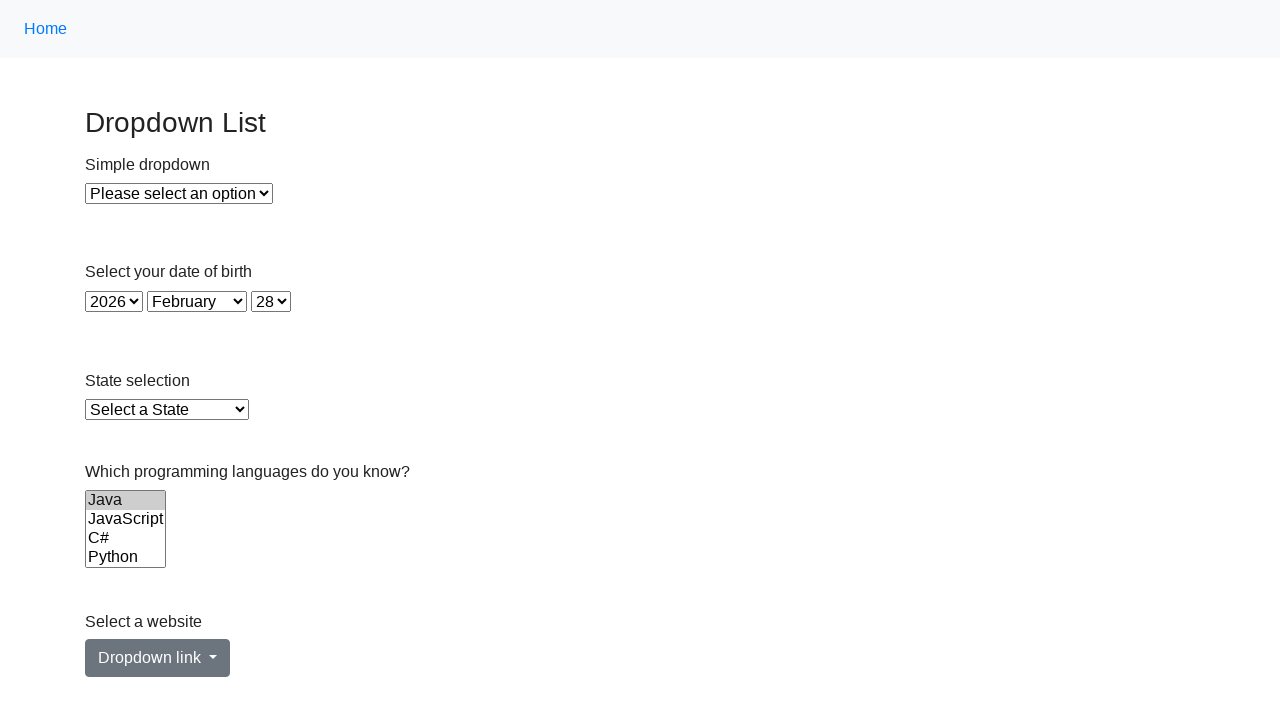

Selected language option with value 'js' on select[name='Languages']
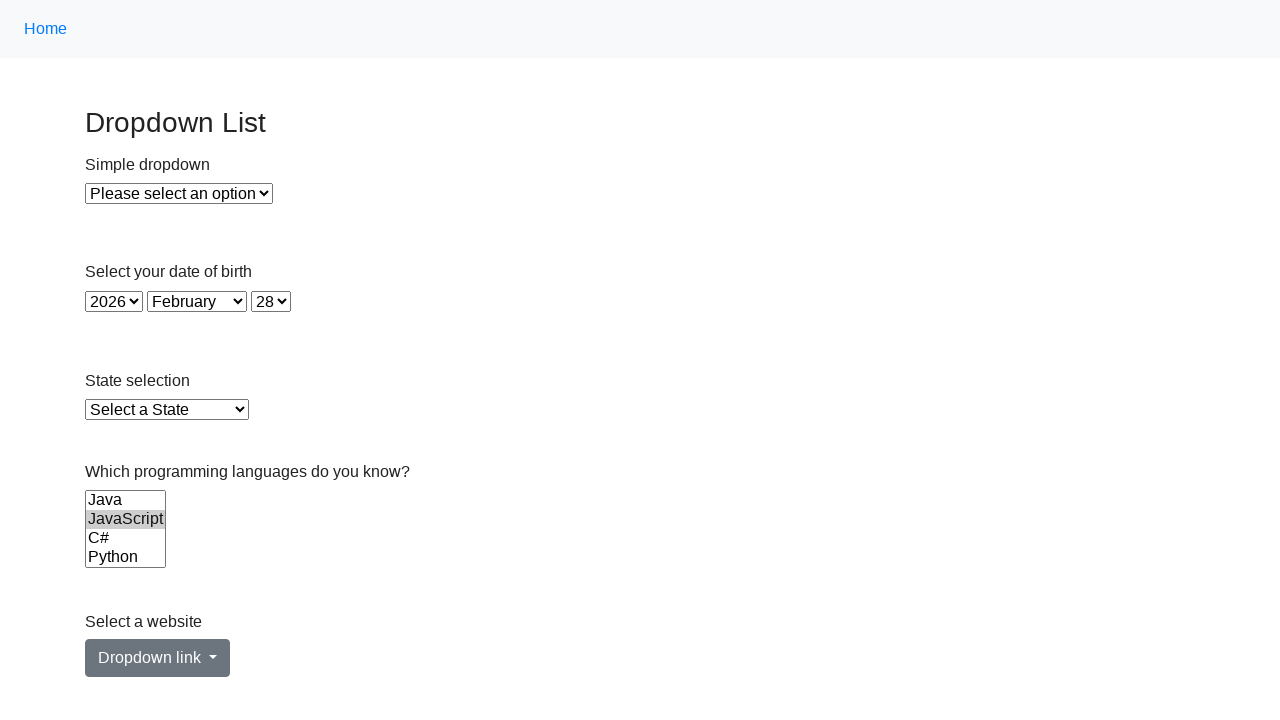

Retrieved value attribute from option 2: 'c#'
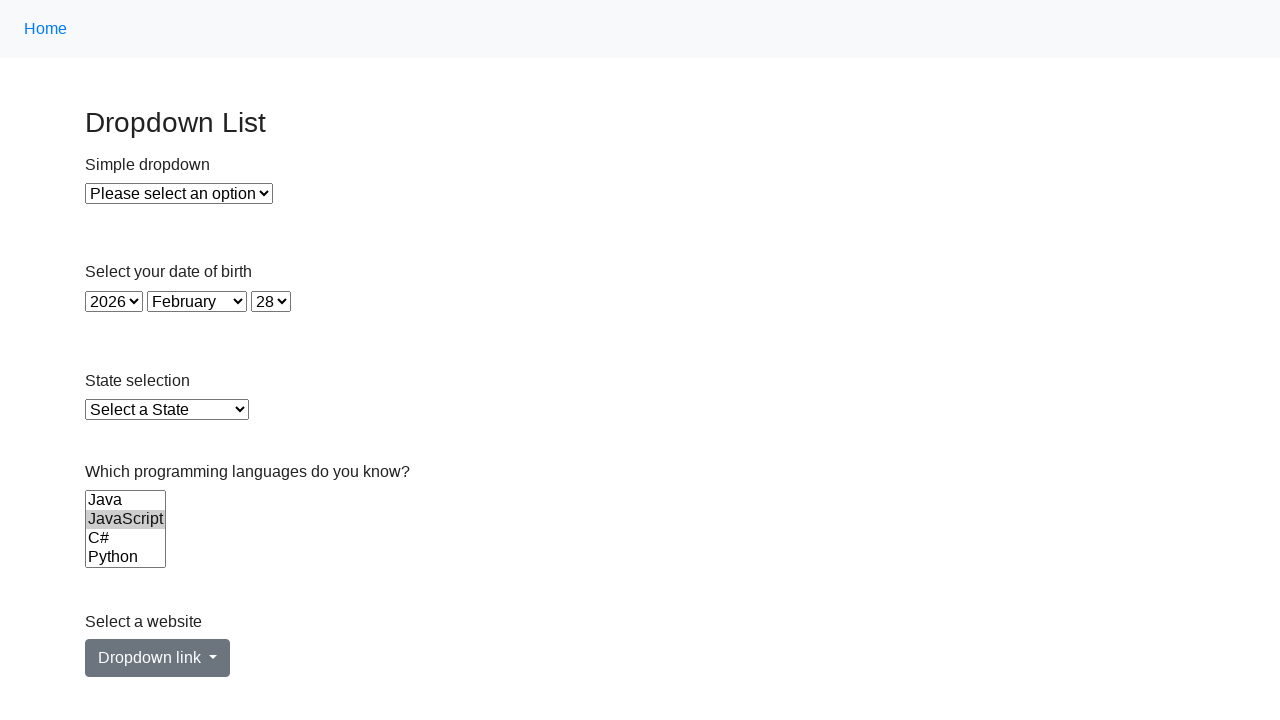

Selected language option with value 'c#' on select[name='Languages']
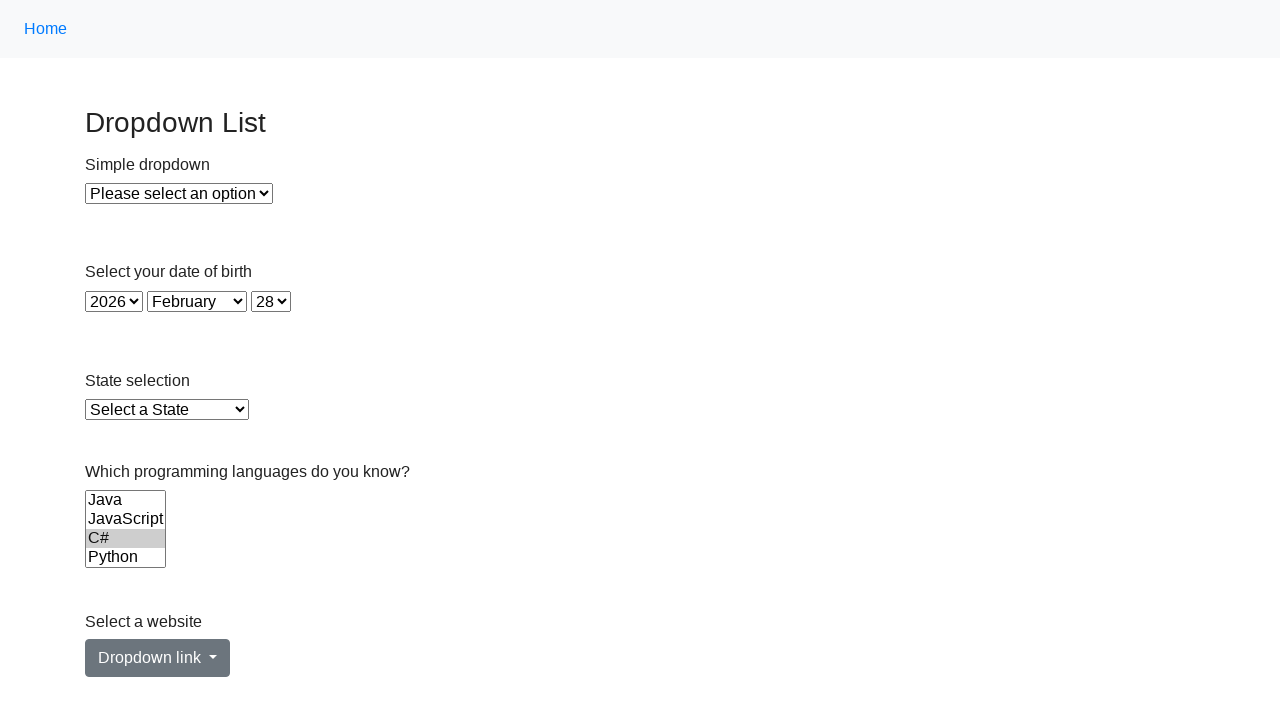

Retrieved value attribute from option 3: 'python'
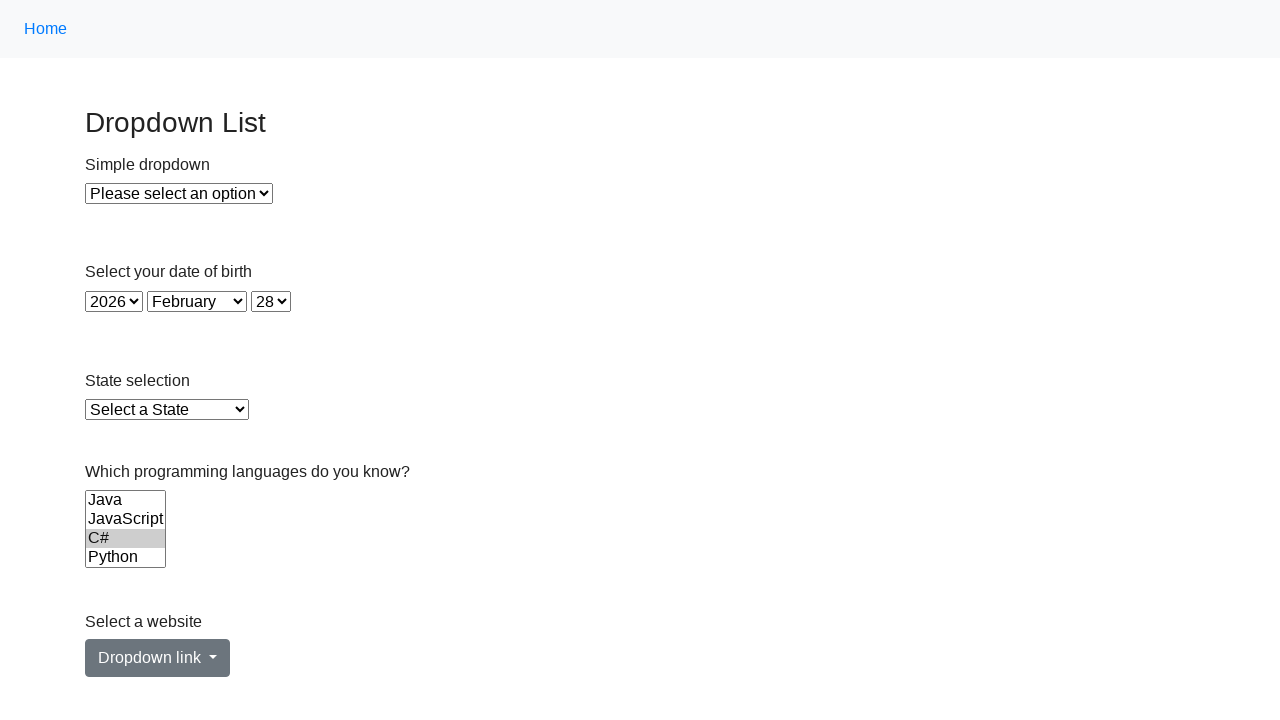

Selected language option with value 'python' on select[name='Languages']
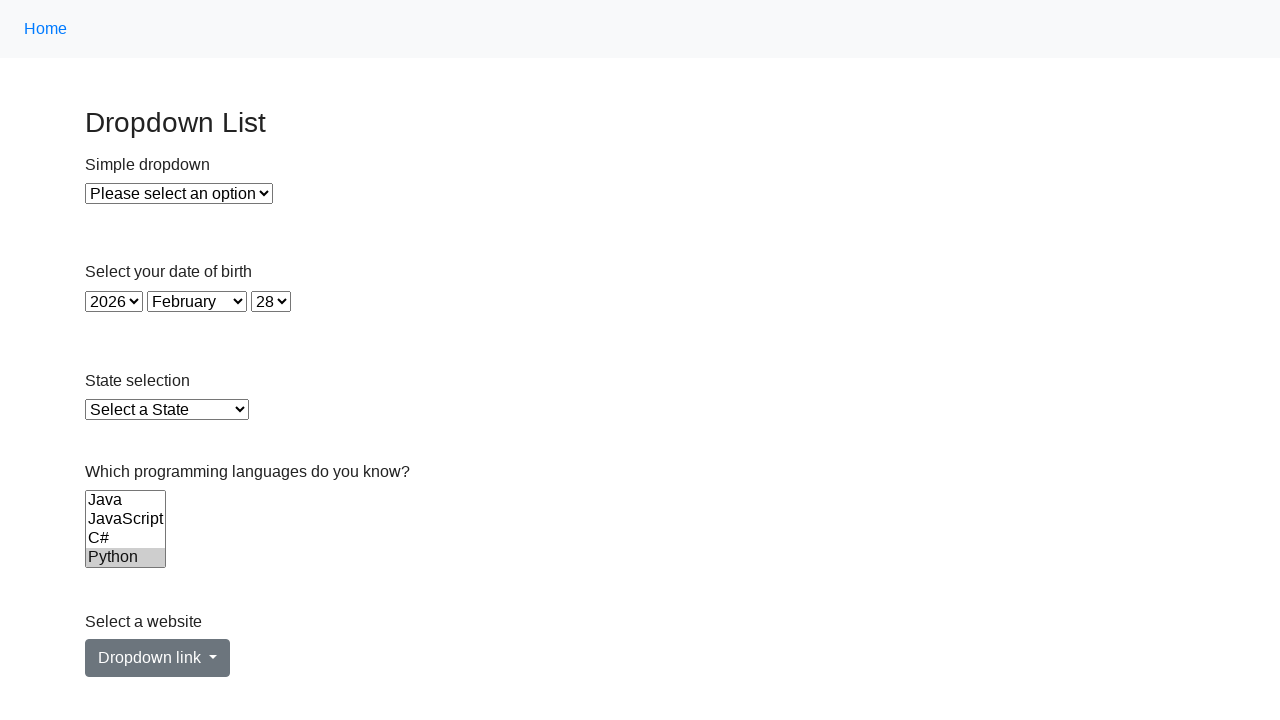

Retrieved value attribute from option 4: 'ruby'
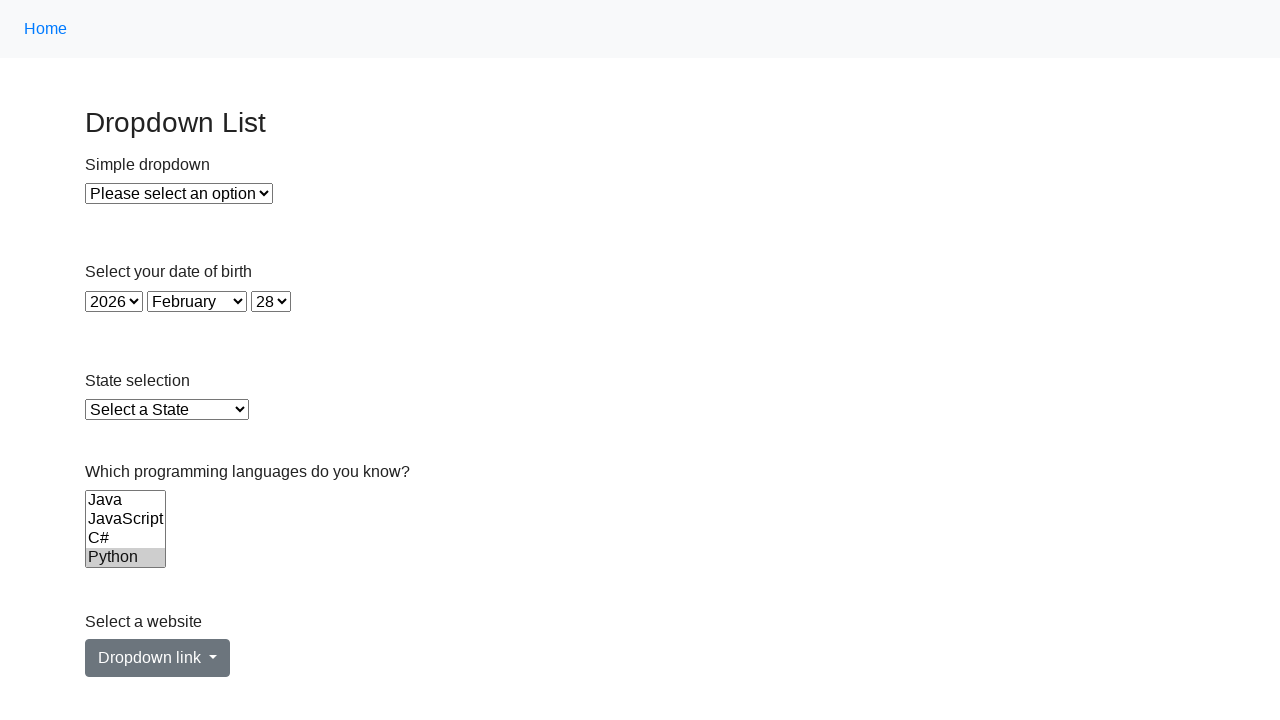

Selected language option with value 'ruby' on select[name='Languages']
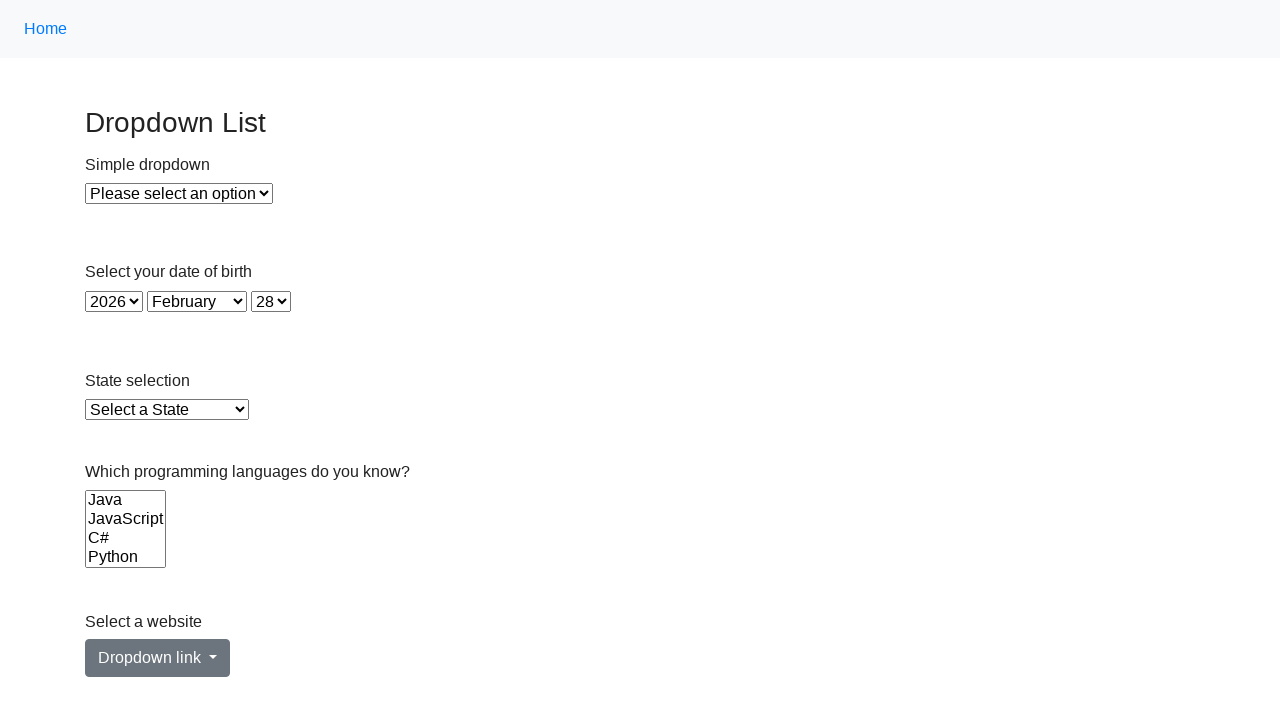

Retrieved value attribute from option 5: 'c'
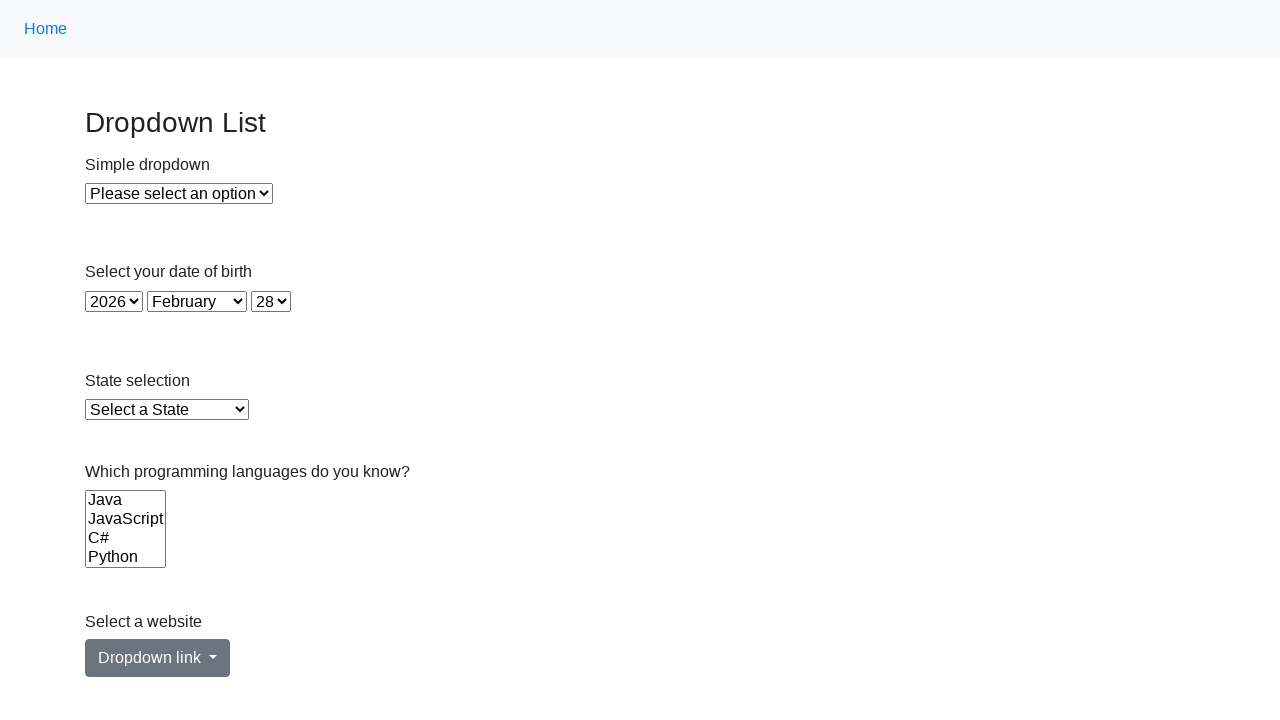

Selected language option with value 'c' on select[name='Languages']
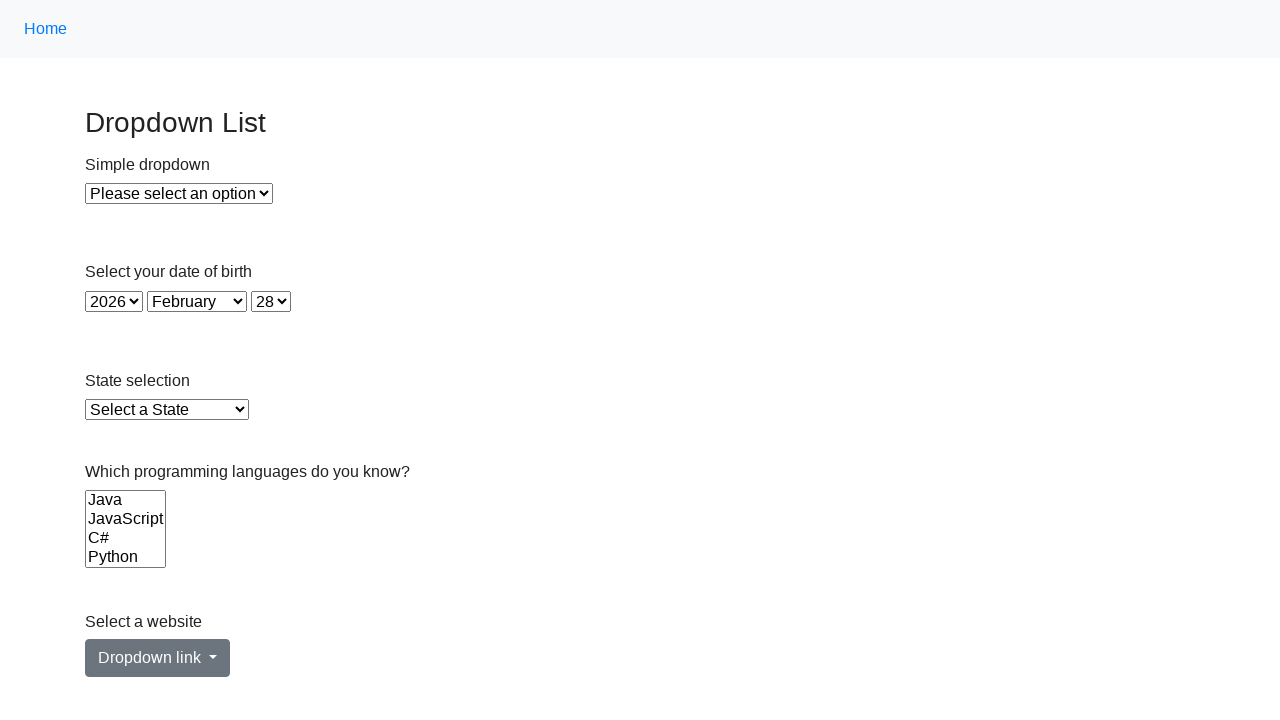

Deselected all language options using JavaScript evaluation
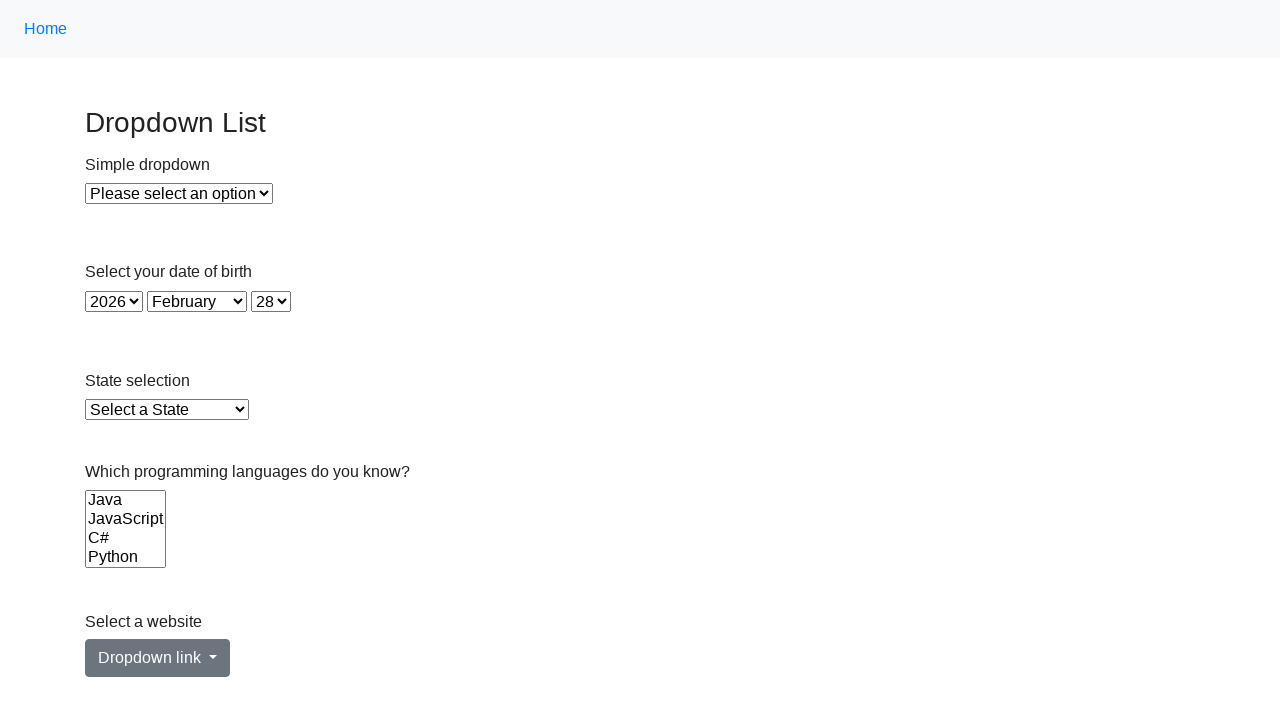

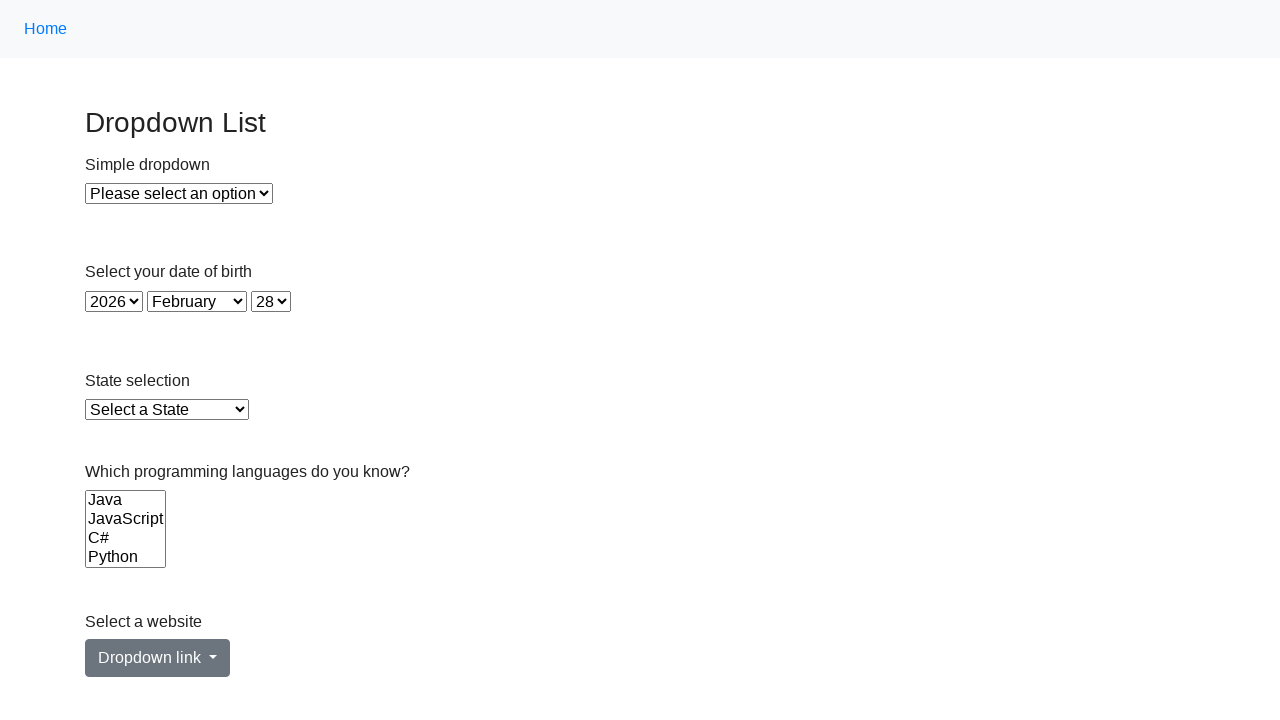